Tests passenger count selection by clicking the increment button 4 times and then closing the passenger selection

Starting URL: https://rahulshettyacademy.com/dropdownsPractise/

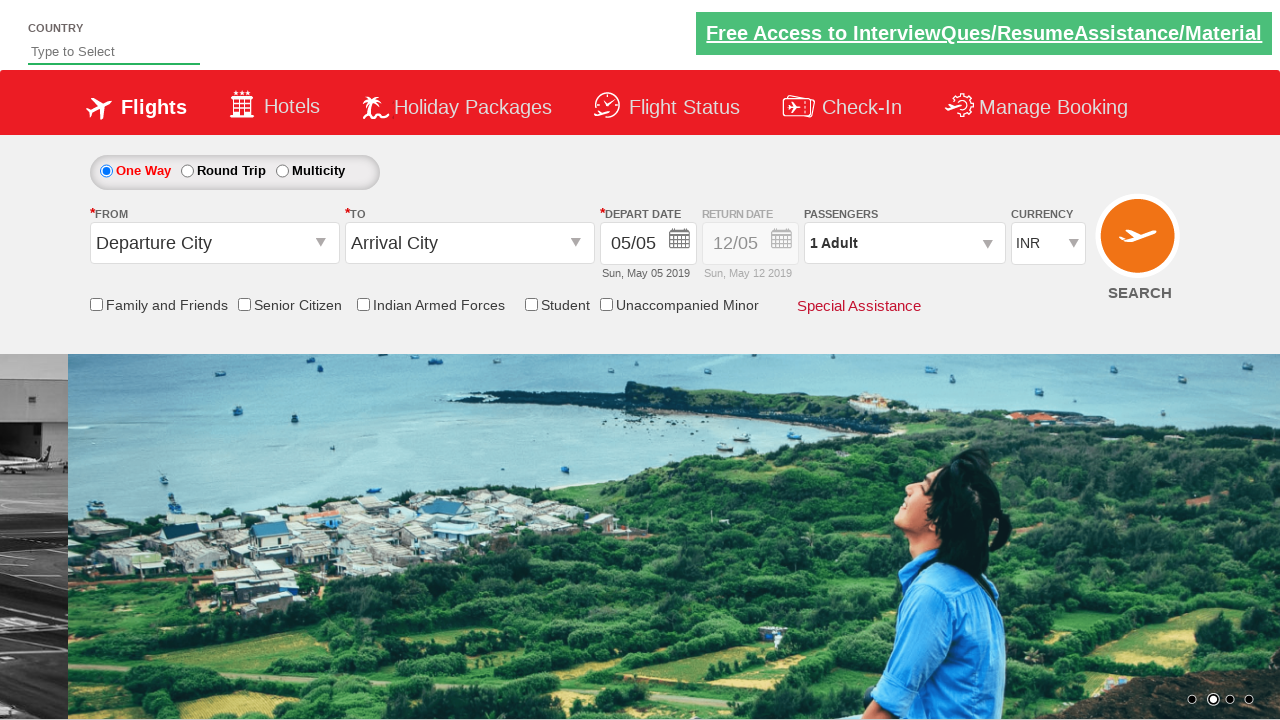

Opened passenger info dropdown at (904, 243) on #divpaxinfo
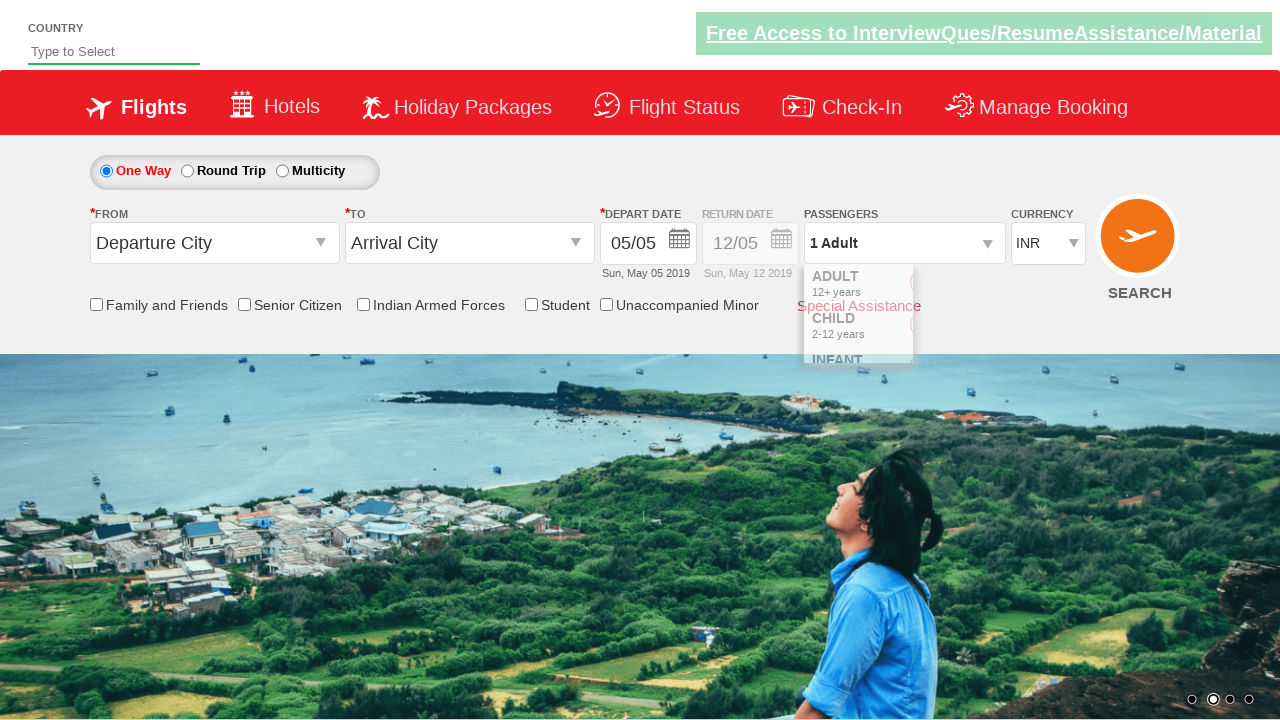

Clicked increment adult button (iteration 1 of 4) at (982, 288) on #hrefIncAdt
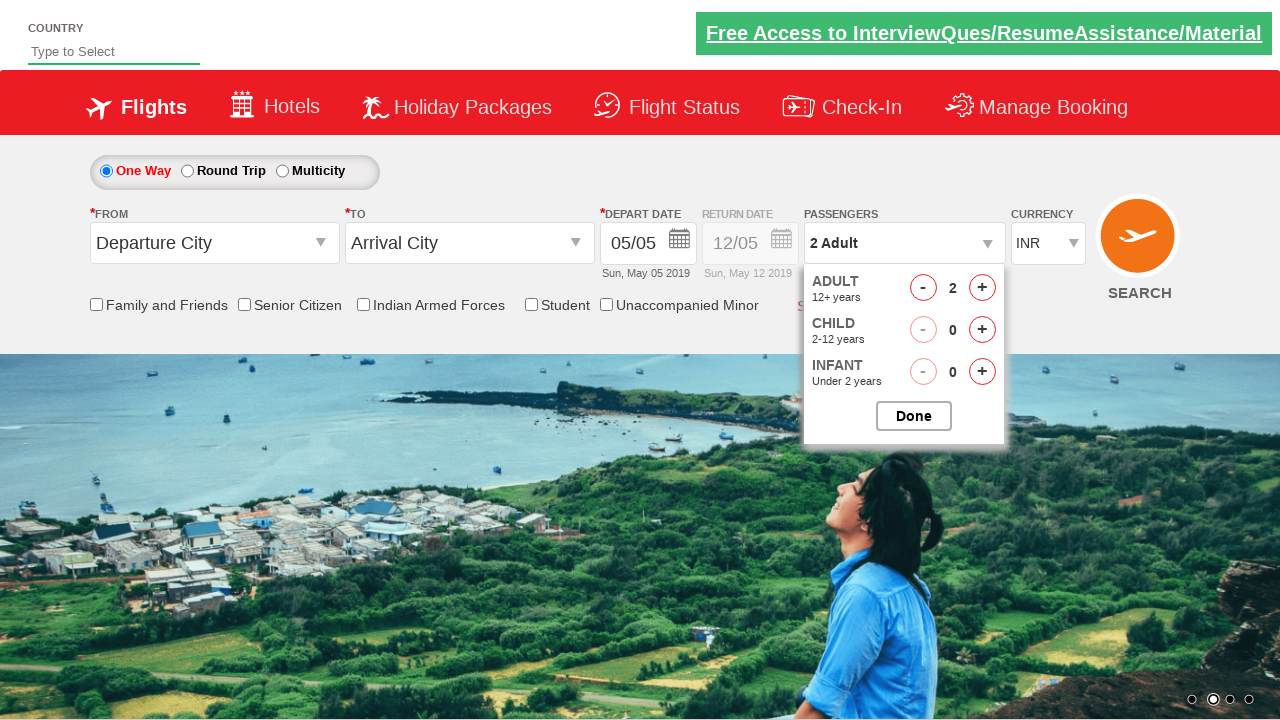

Clicked increment adult button (iteration 2 of 4) at (982, 288) on #hrefIncAdt
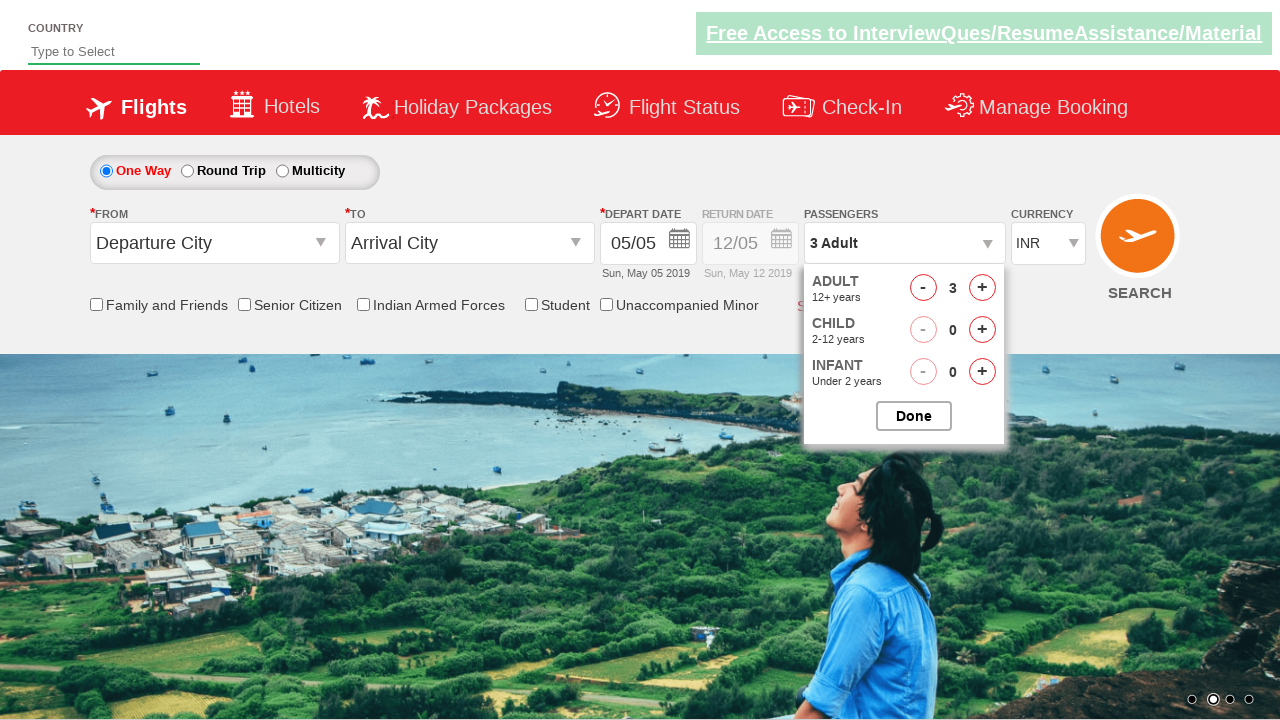

Clicked increment adult button (iteration 3 of 4) at (982, 288) on #hrefIncAdt
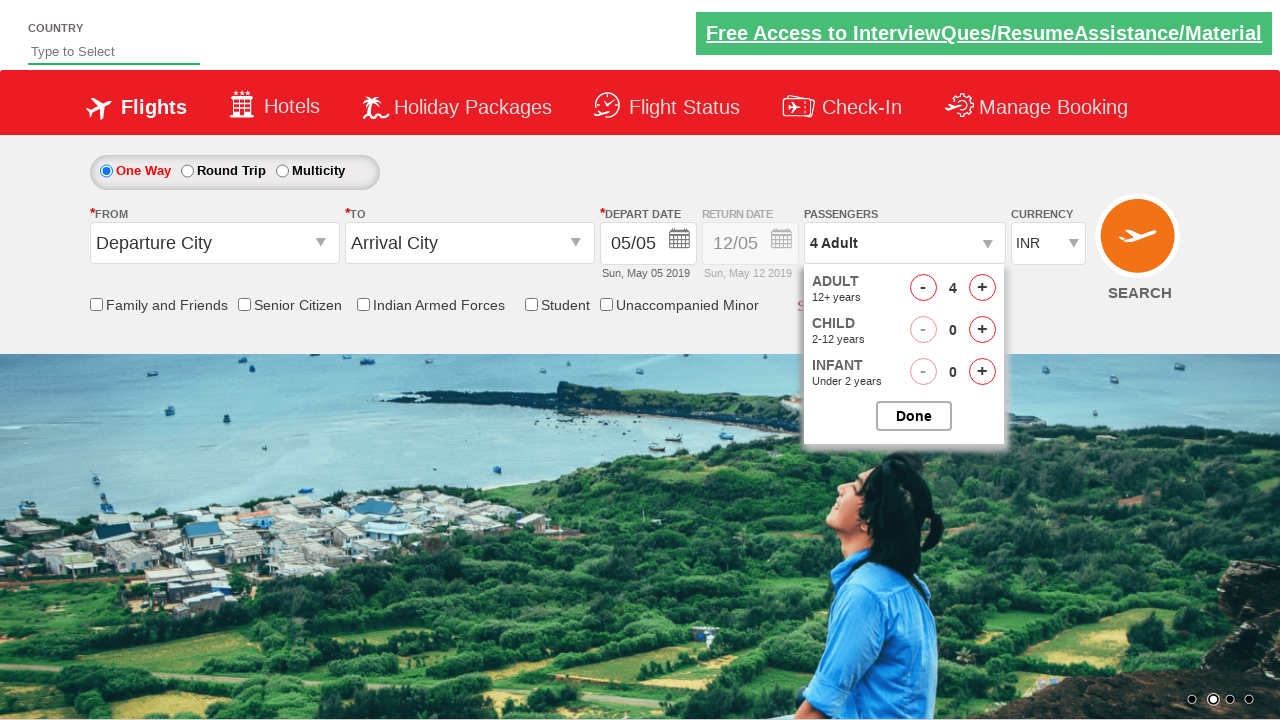

Clicked increment adult button (iteration 4 of 4) at (982, 288) on #hrefIncAdt
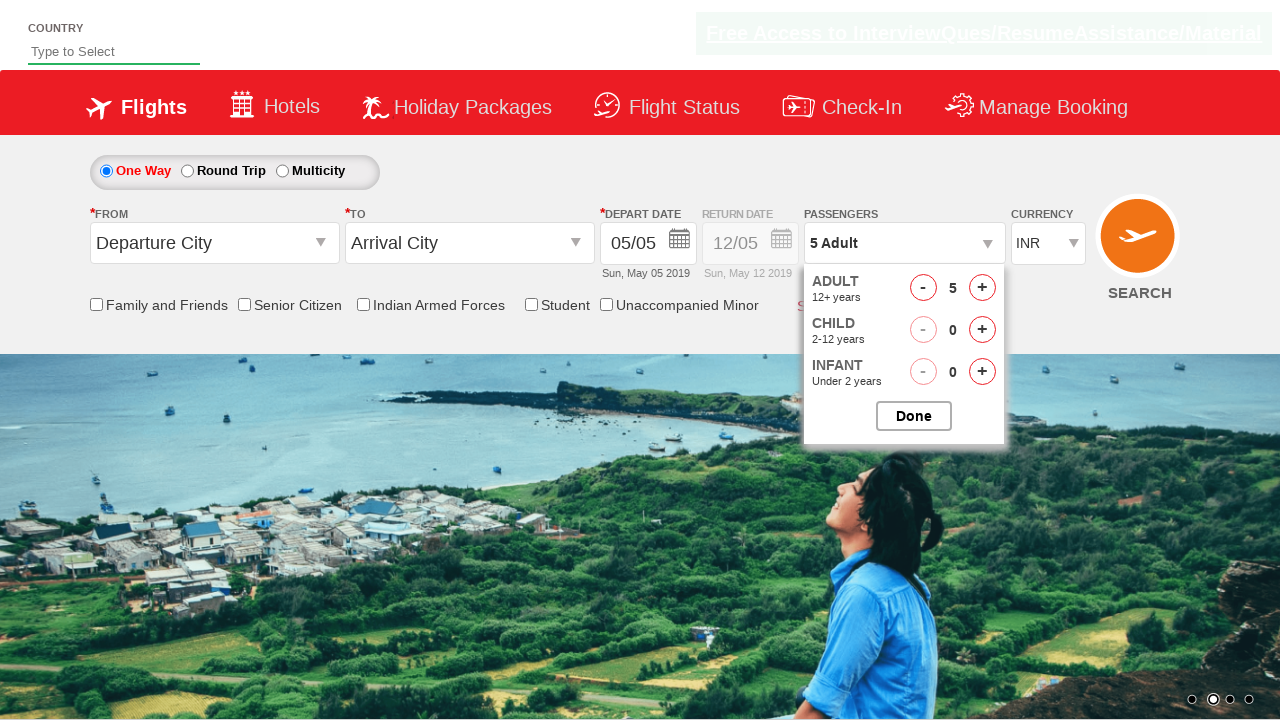

Closed passenger selection at (914, 416) on #btnclosepaxoption
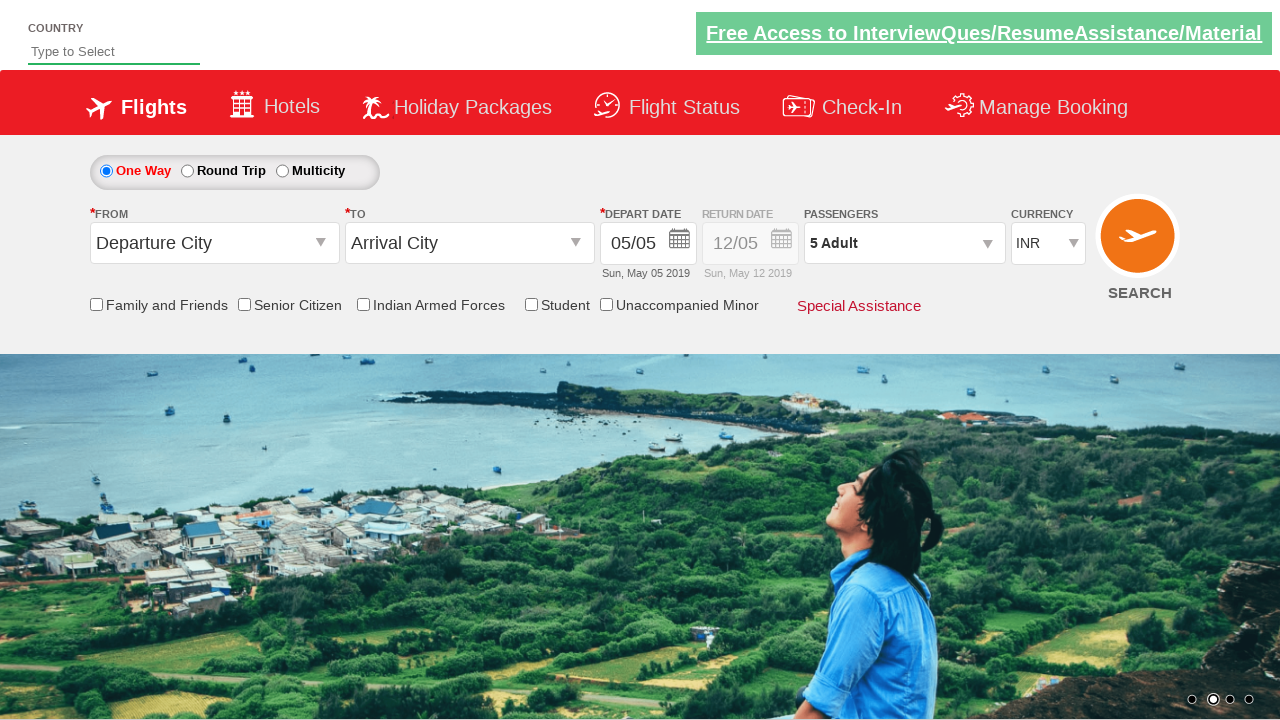

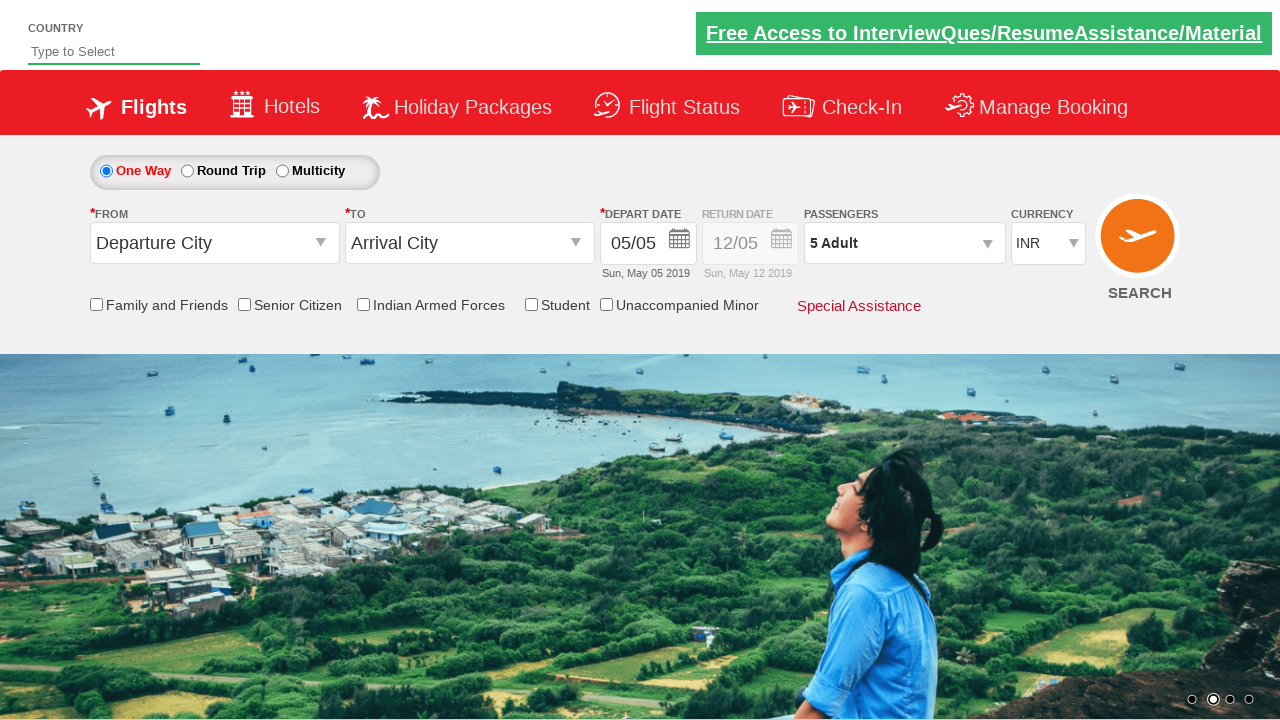